Tests working with multiple browser windows using an alternative approach - stores the original page reference, clicks a link to open a new window, then verifies titles on both windows.

Starting URL: https://the-internet.herokuapp.com/windows

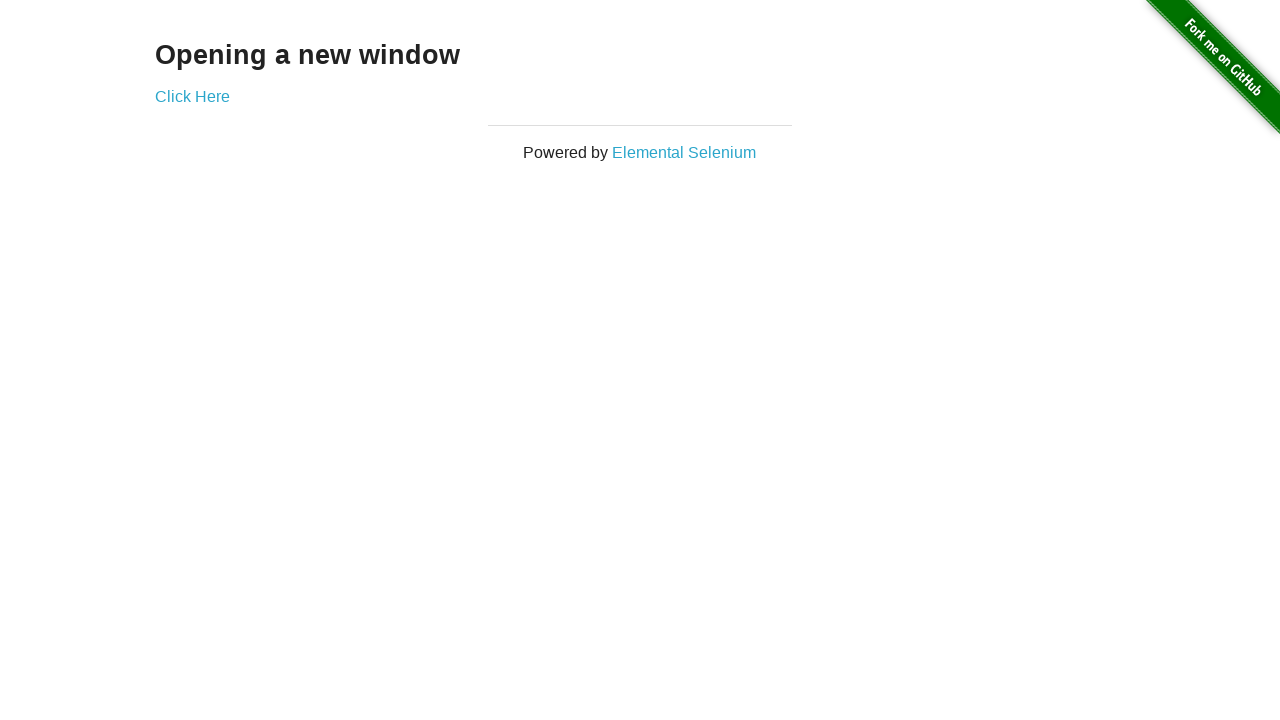

Stored reference to the first page
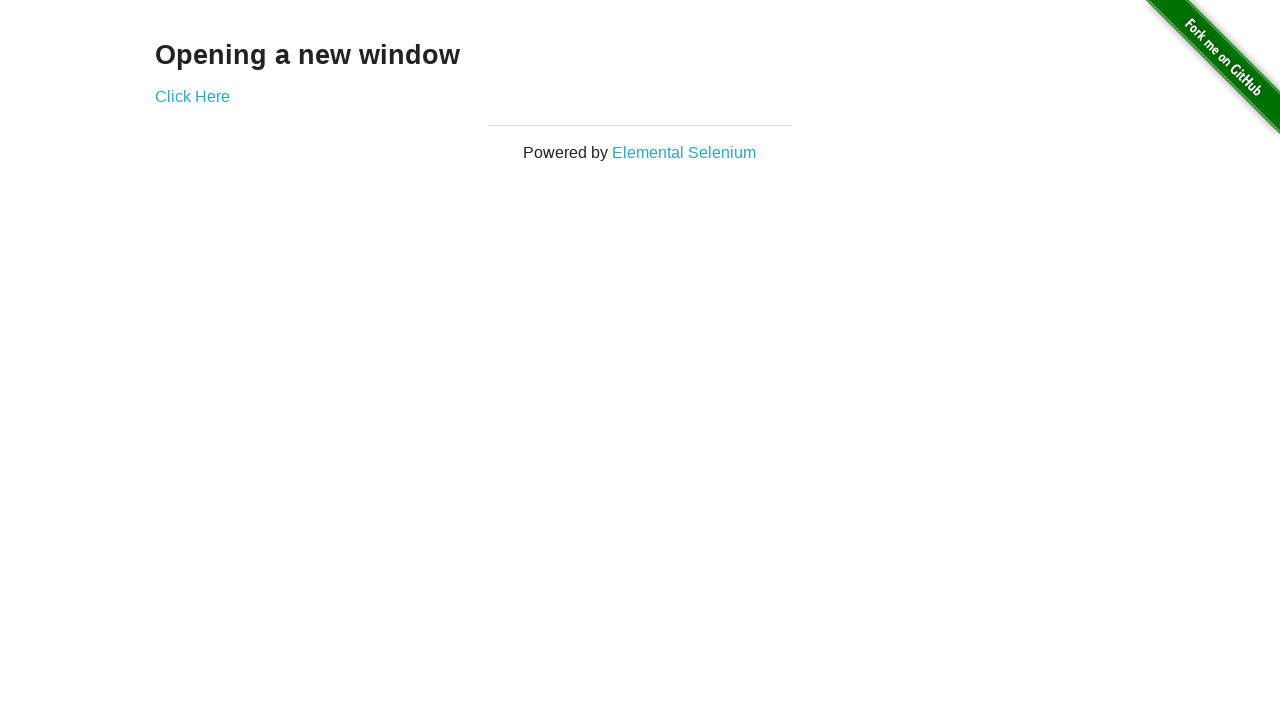

Clicked link to open new window at (192, 96) on .example a
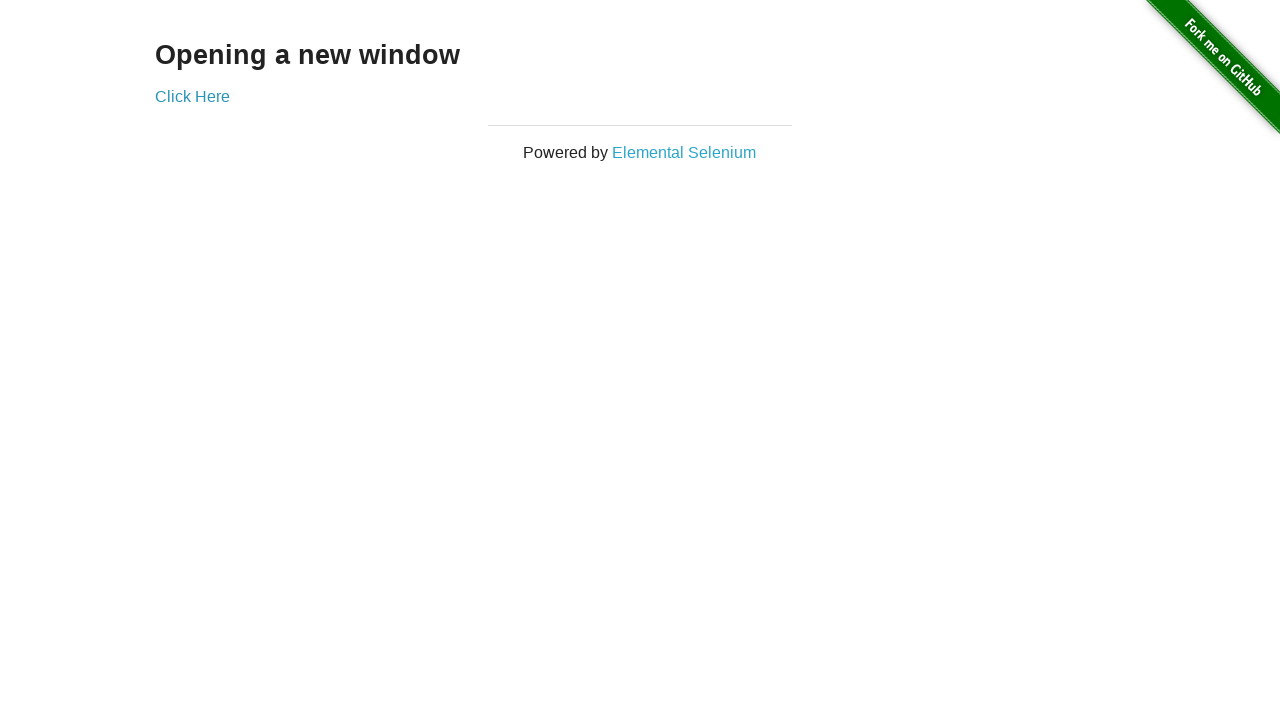

Captured reference to the new window page
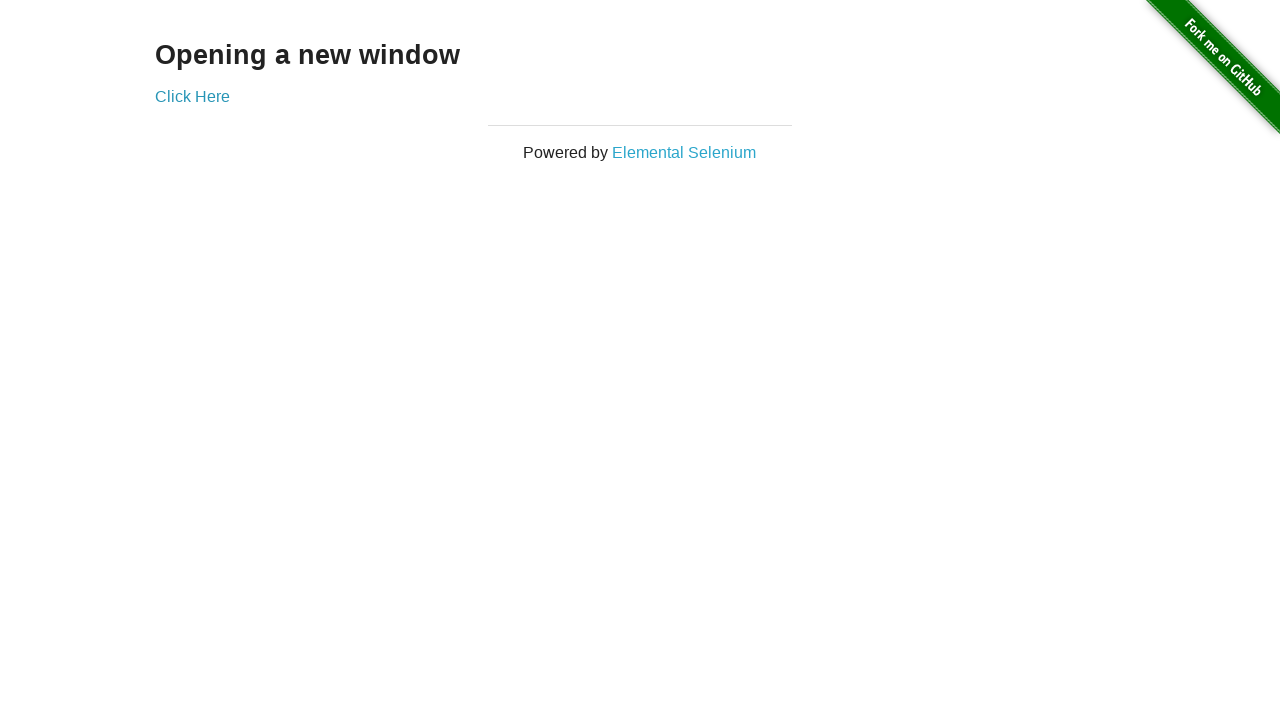

Waited for new page to load
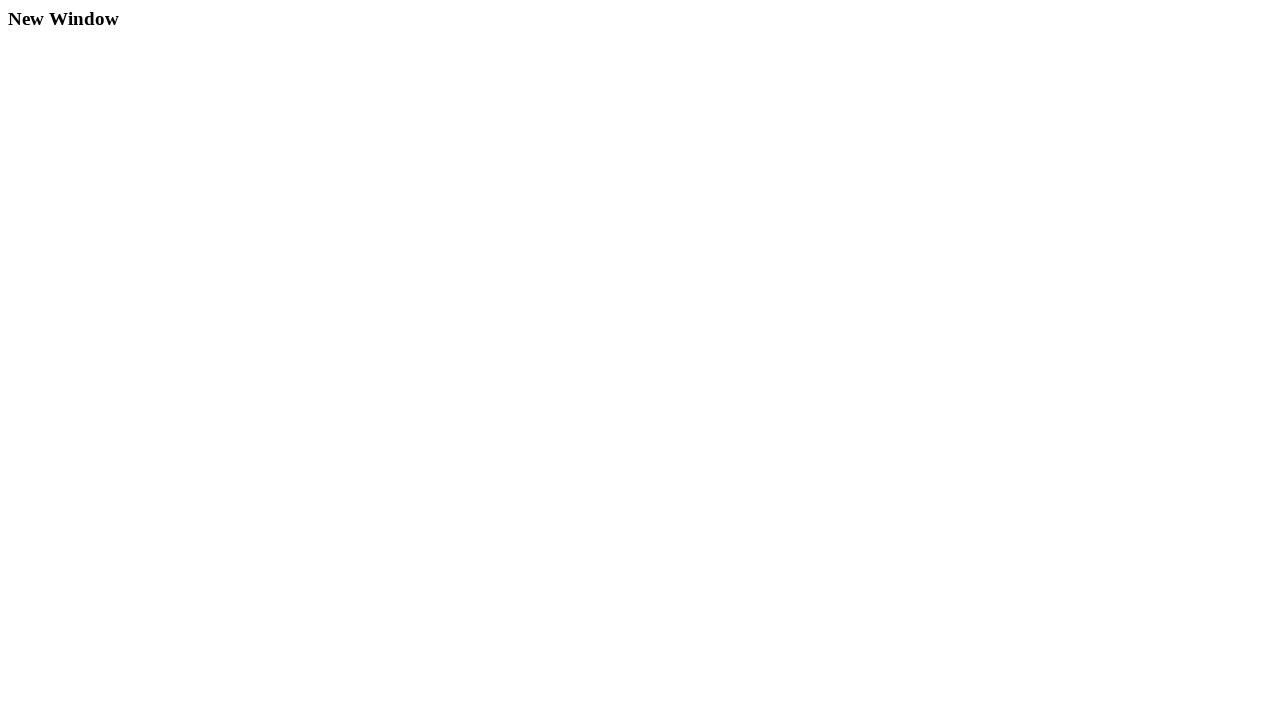

Verified first page title is 'The Internet'
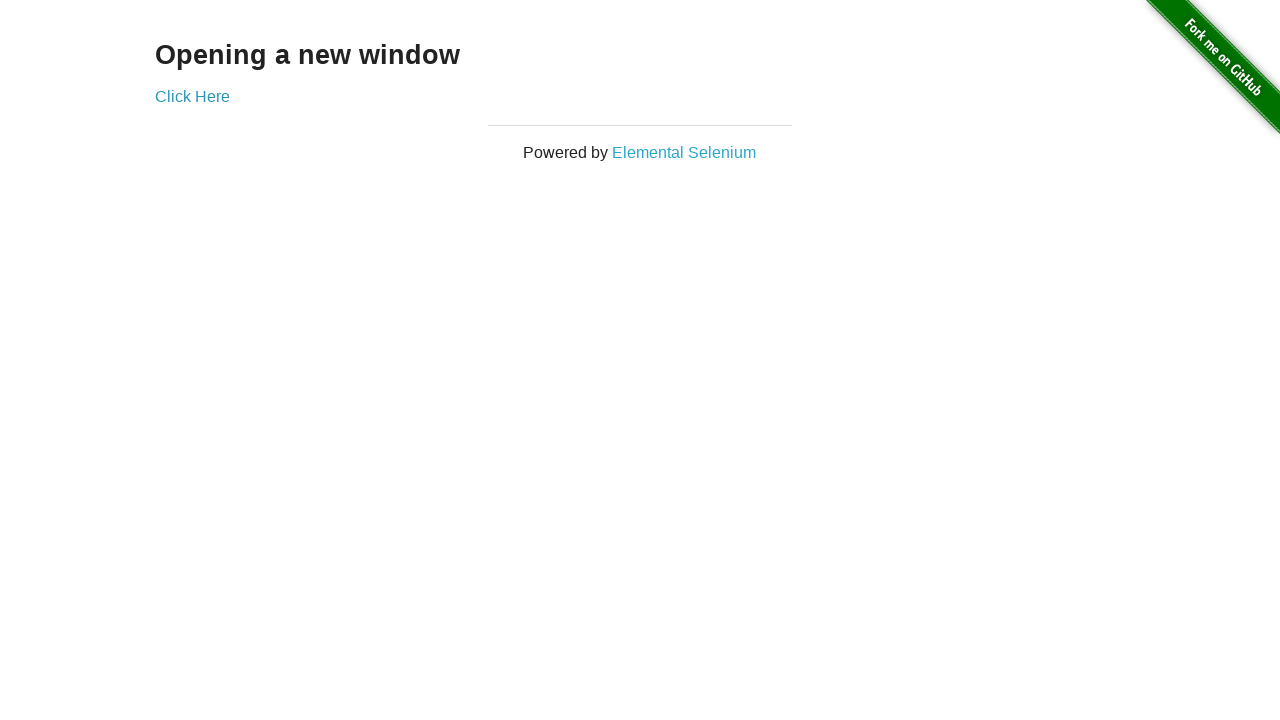

Verified second page title is 'New Window'
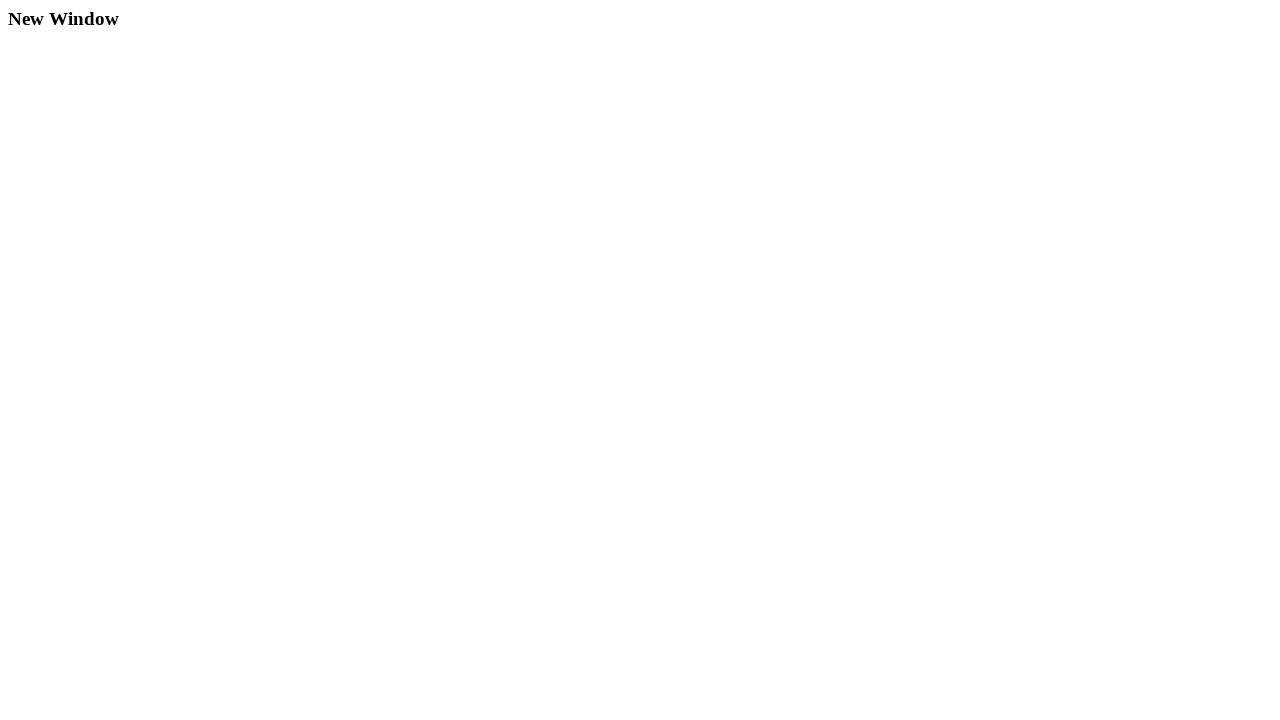

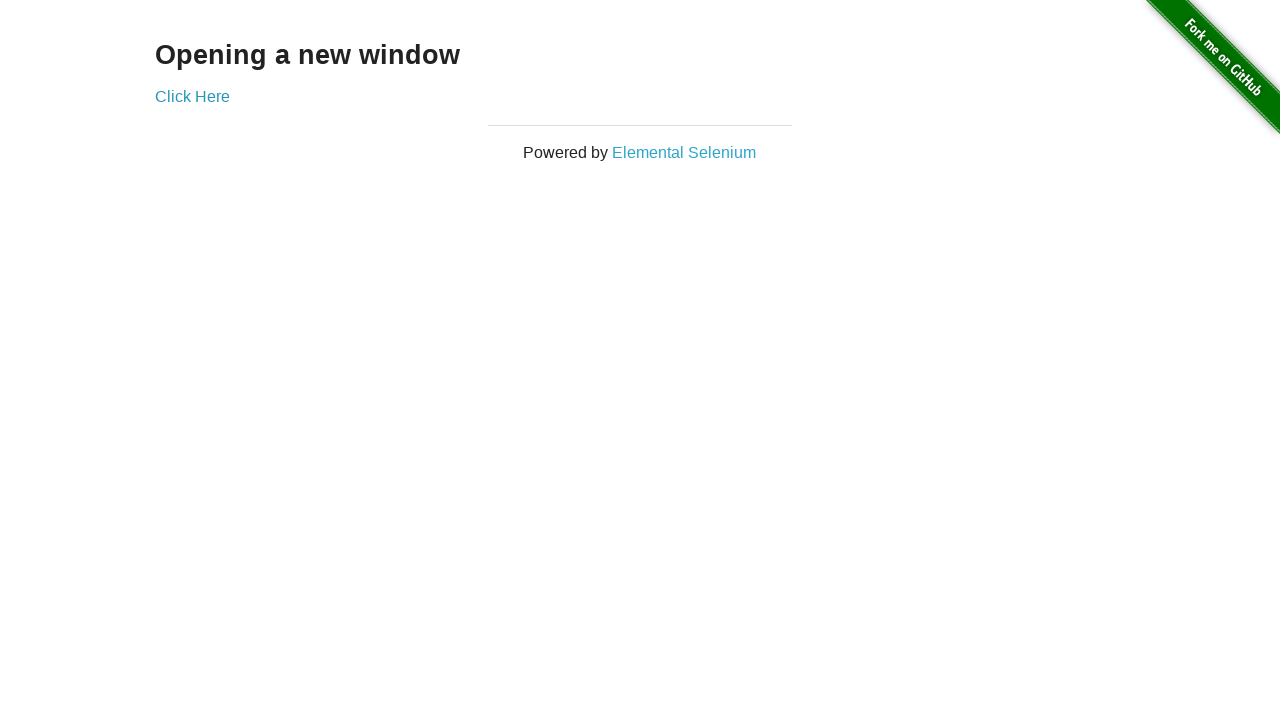